Tests form submission flow by clicking a dynamically calculated link text, then filling out a form with personal information (first name, last name, city, country) and submitting it.

Starting URL: http://suninjuly.github.io/find_link_text

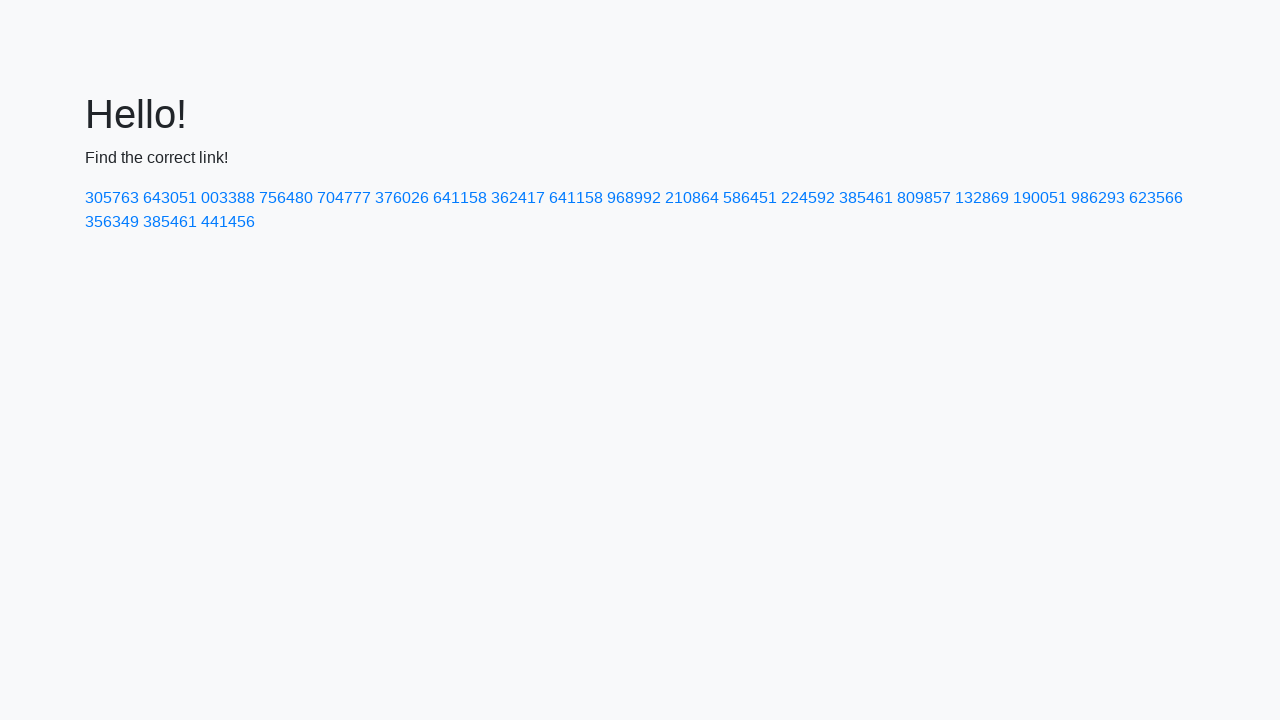

Clicked dynamically calculated link with text '224592' at (808, 198) on a:has-text('224592')
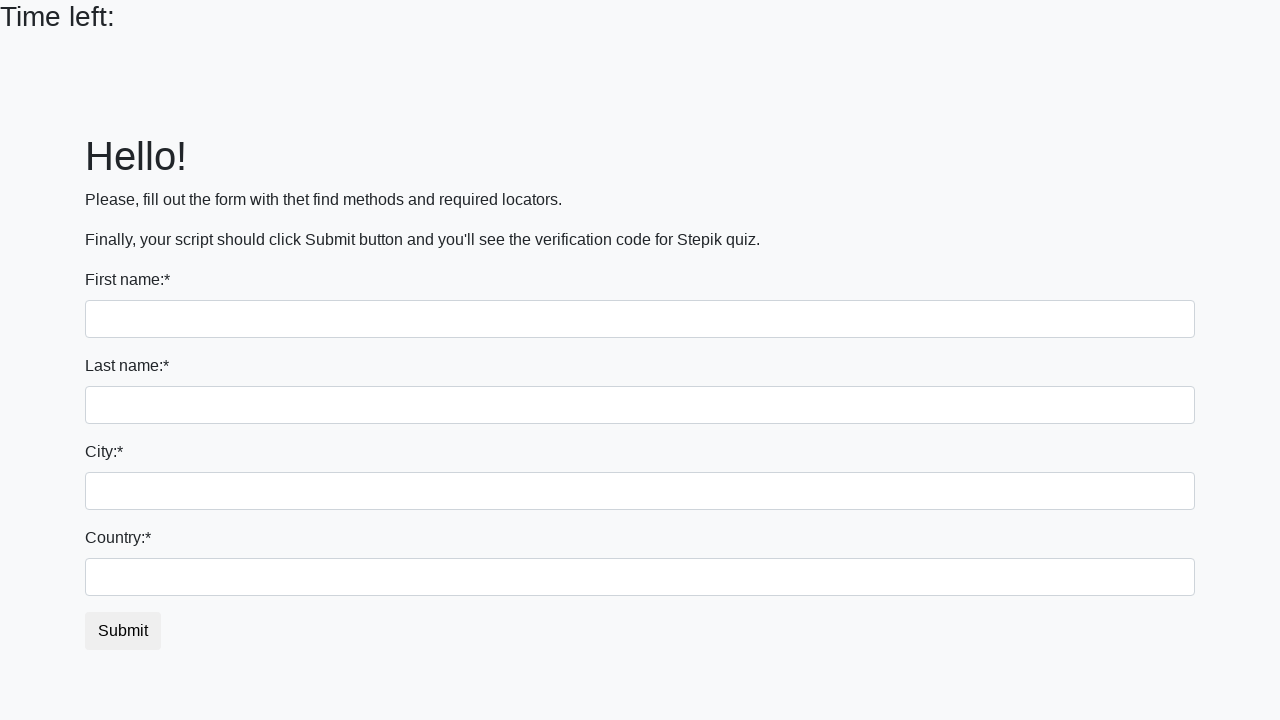

Filled first name field with 'Ivan' on input
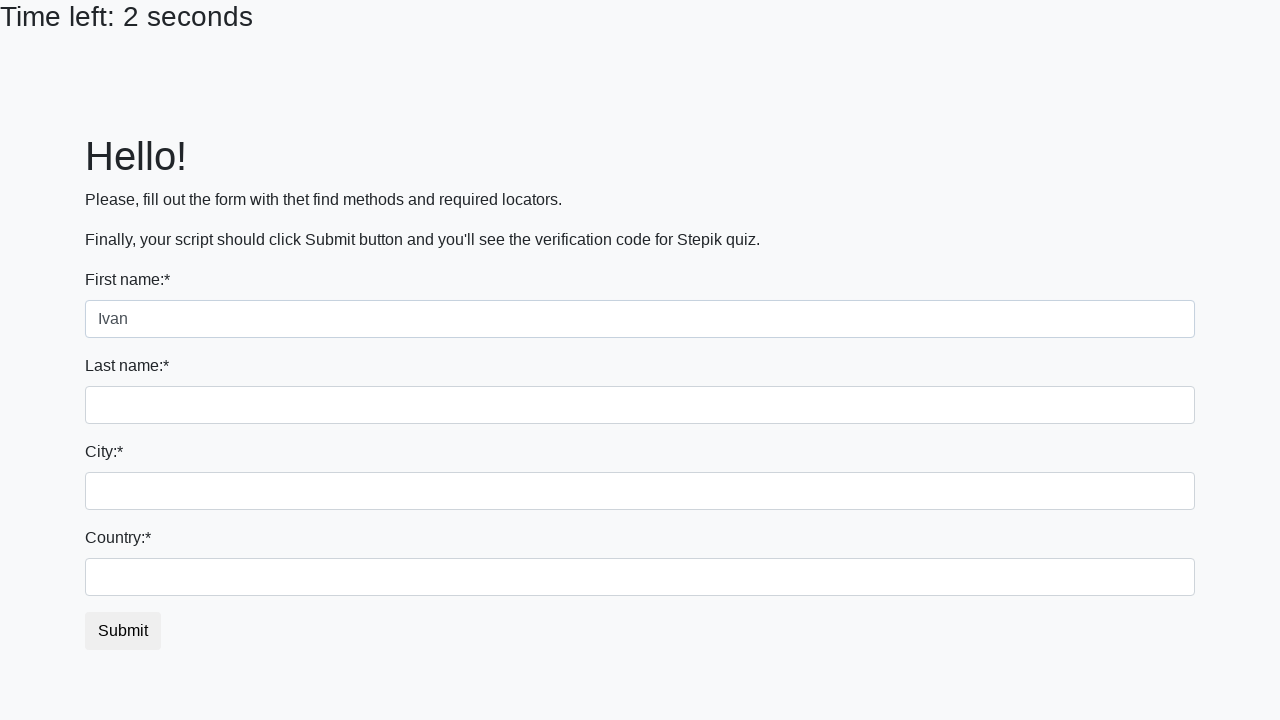

Filled last name field with 'Petrov' on input[name='last_name']
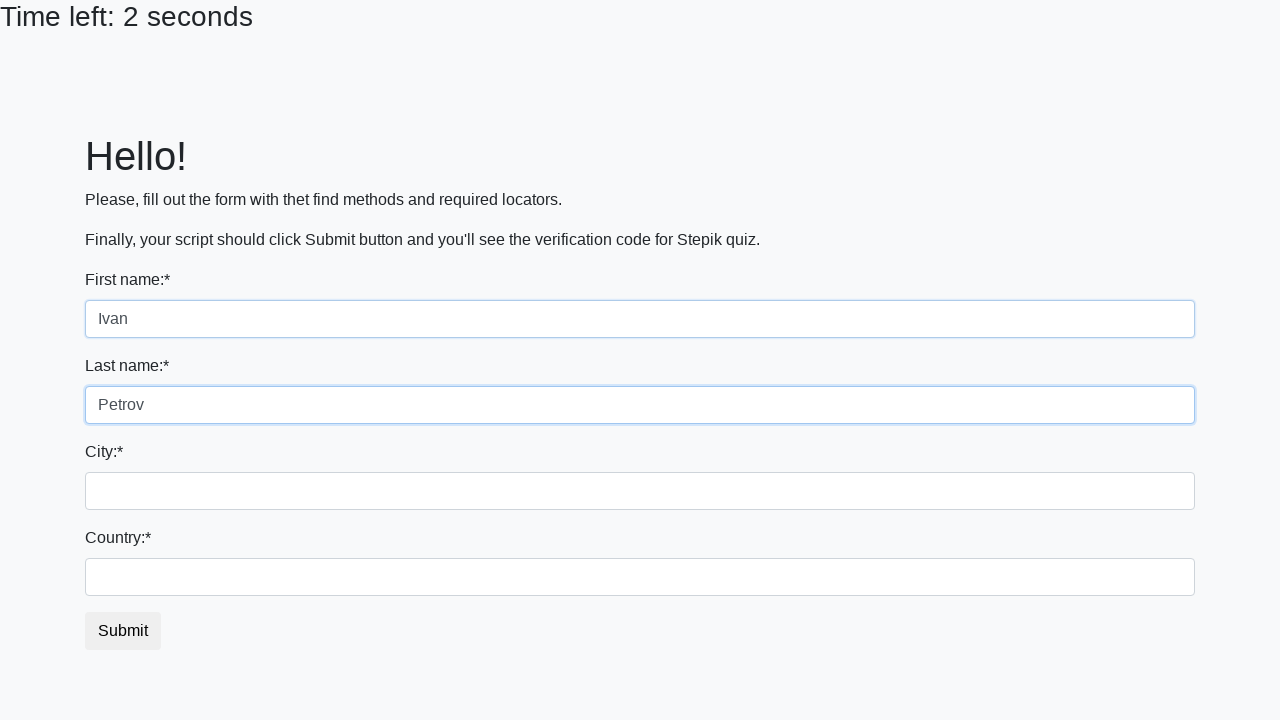

Filled city field with 'Smolensk' on .city
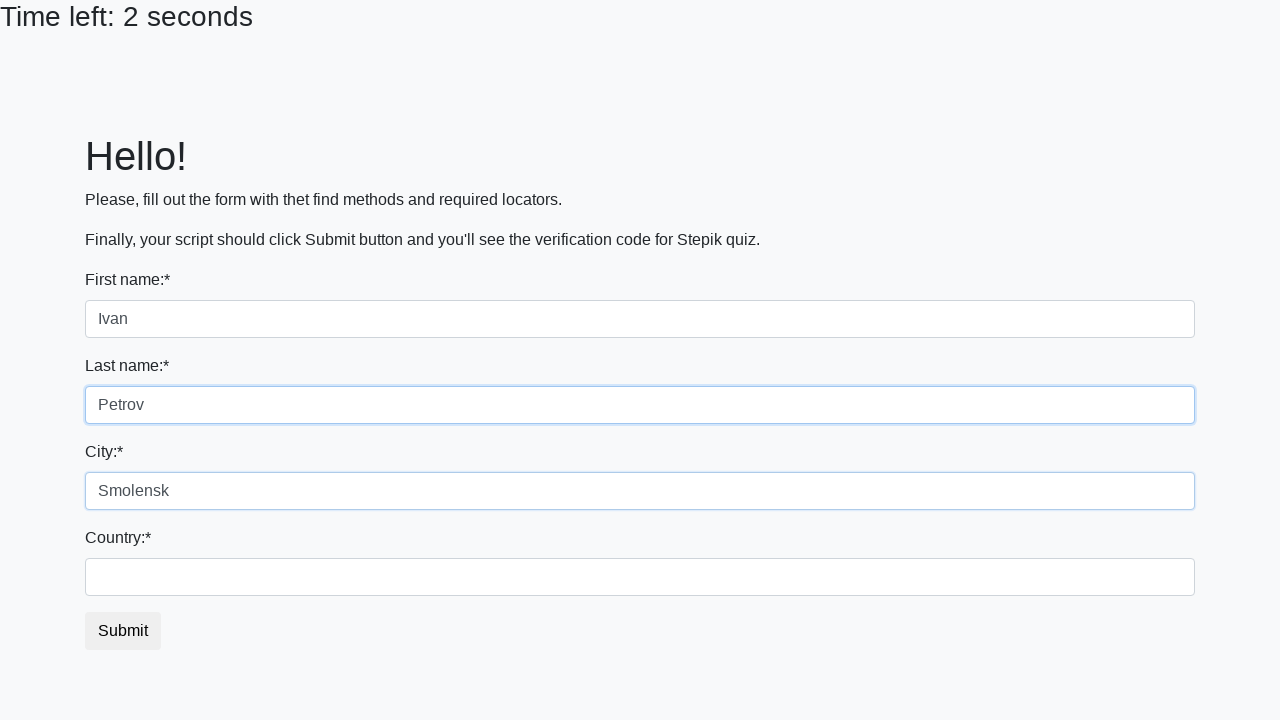

Filled country field with 'Russia' on #country
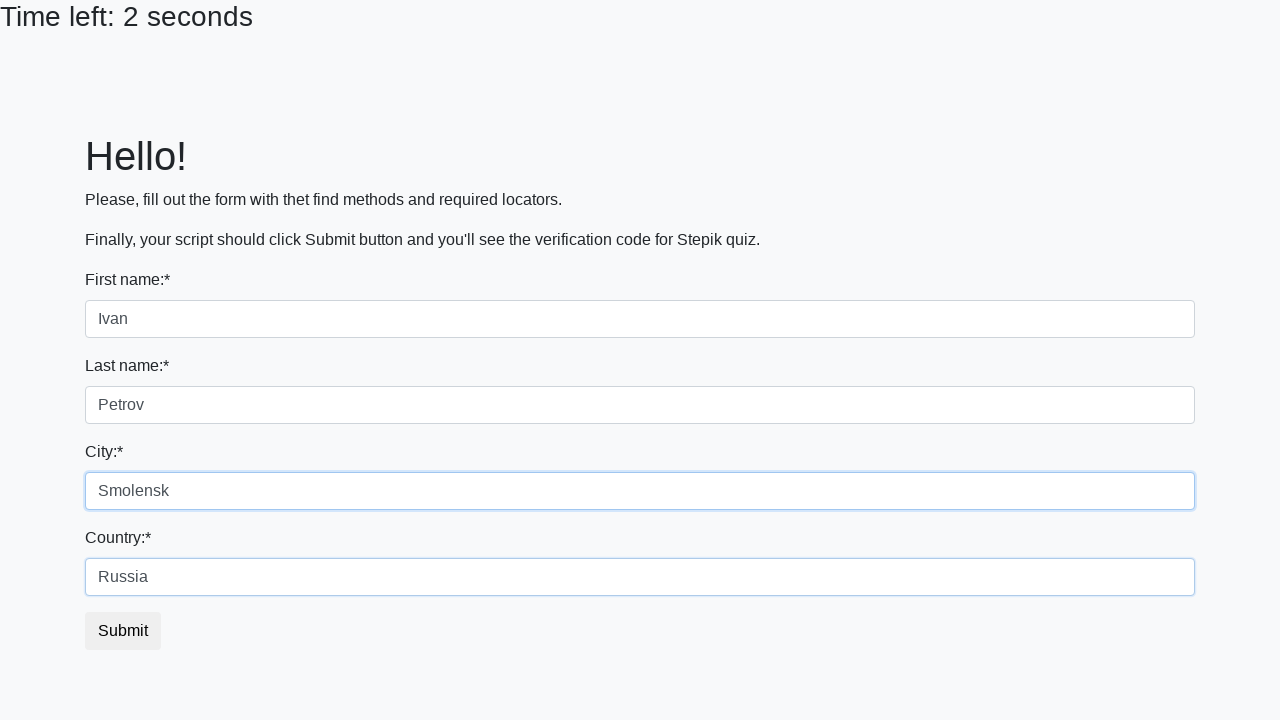

Clicked submit button to submit form at (123, 631) on button.btn
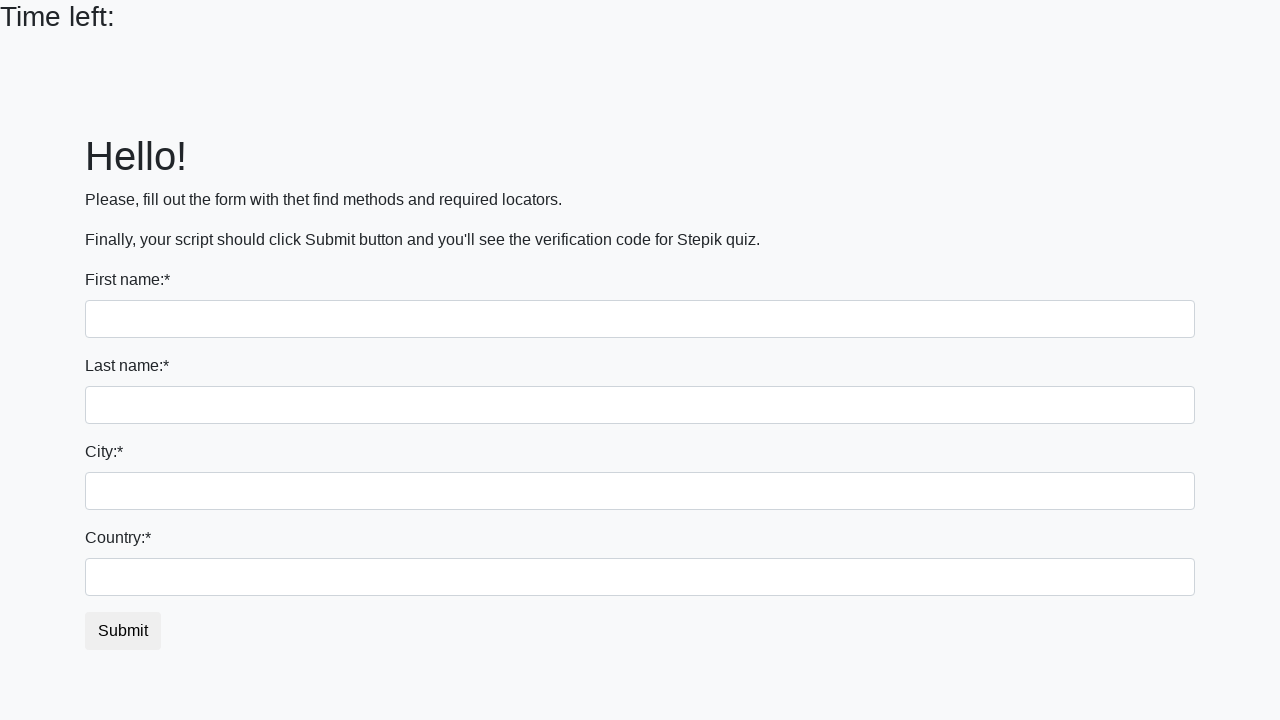

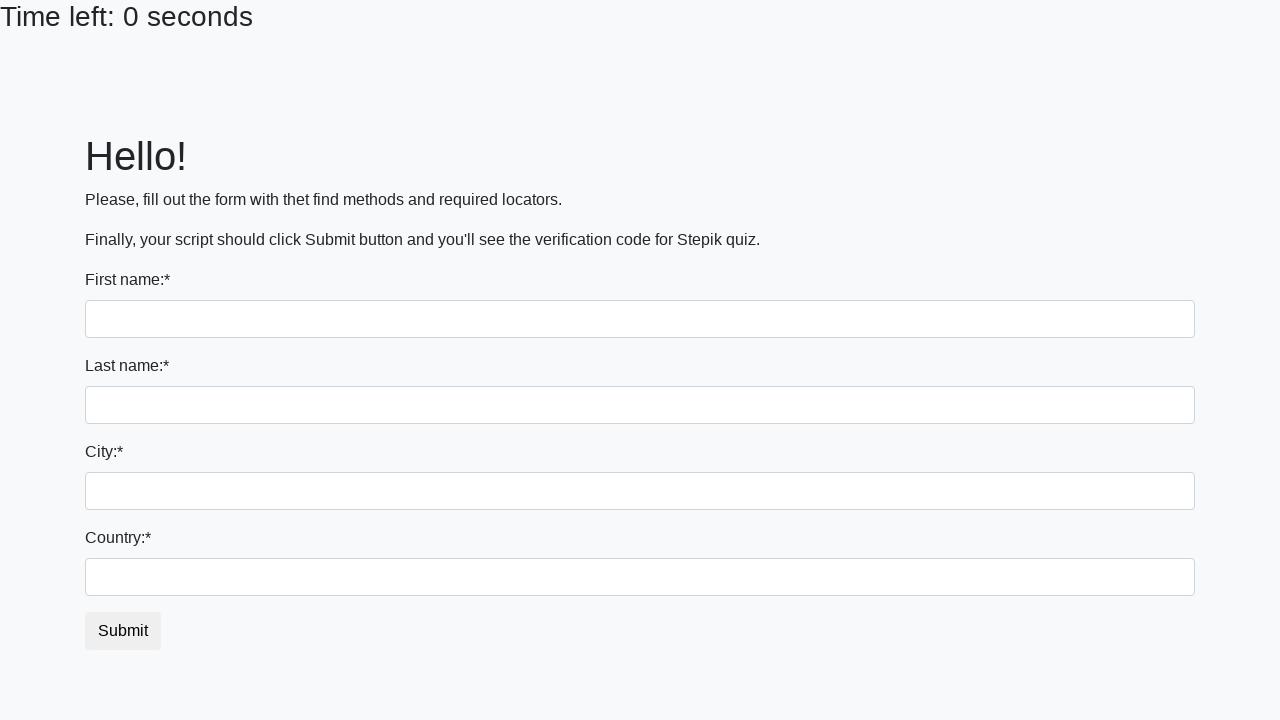